Tests drag and drop functionality by dragging a draggable element onto a droppable target element within an iframe on the jQuery UI demo page

Starting URL: https://jqueryui.com/droppable/

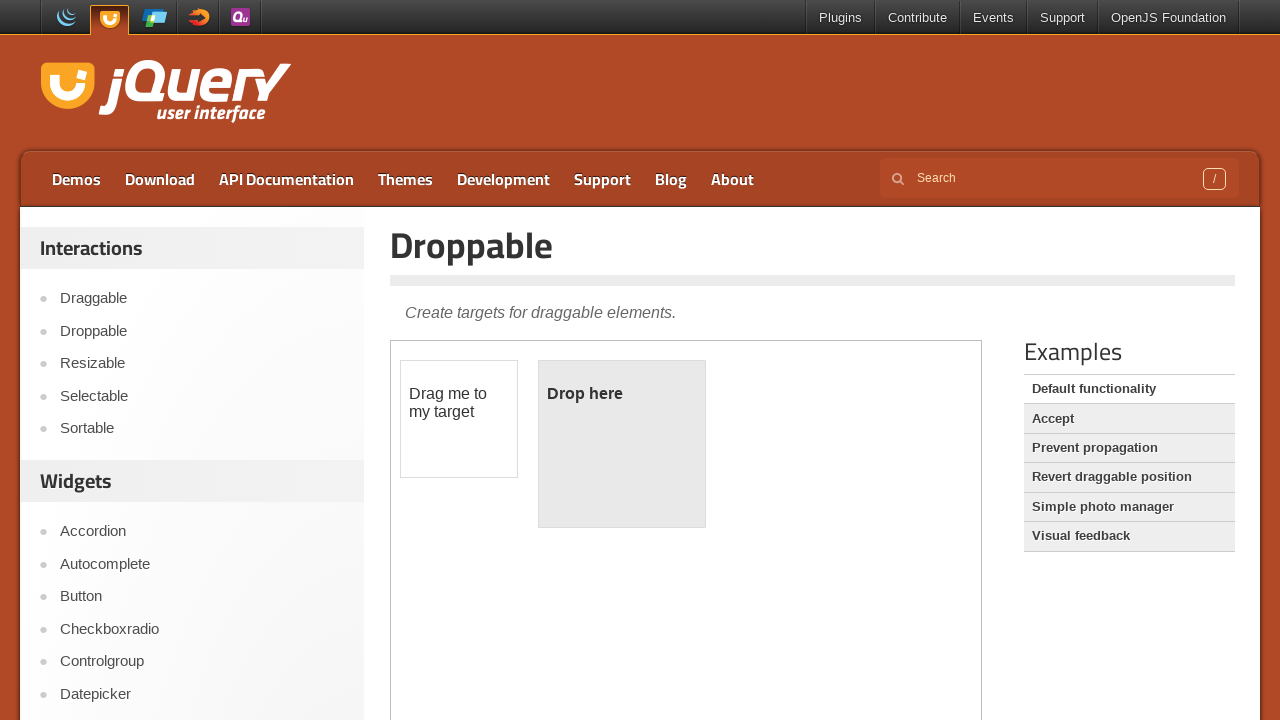

Located the iframe containing the drag and drop demo
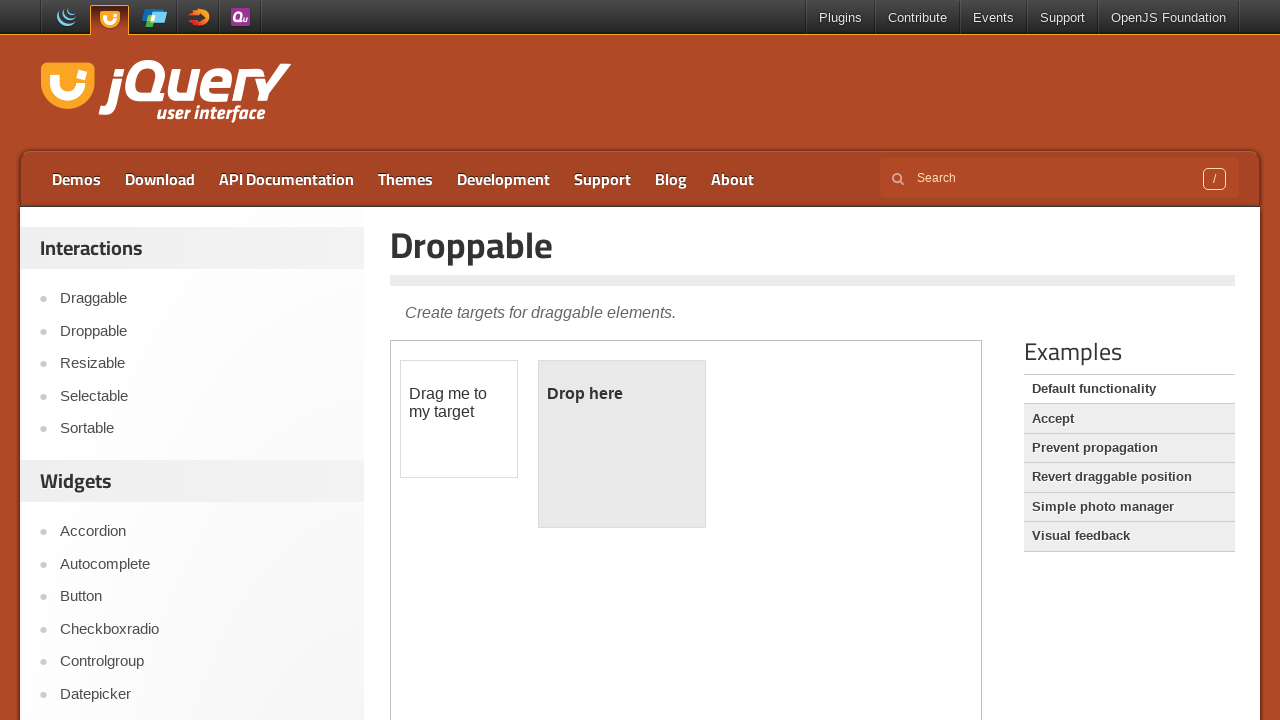

Located the draggable element with id 'draggable'
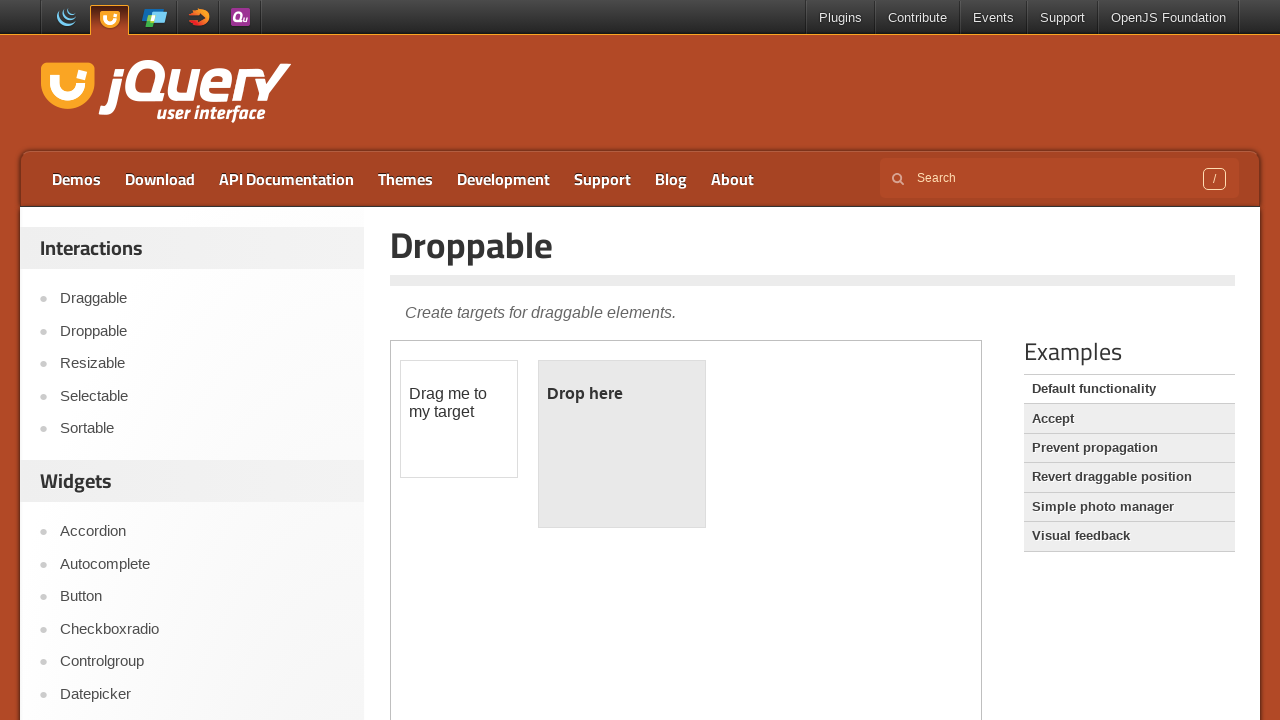

Located the droppable target element with id 'droppable'
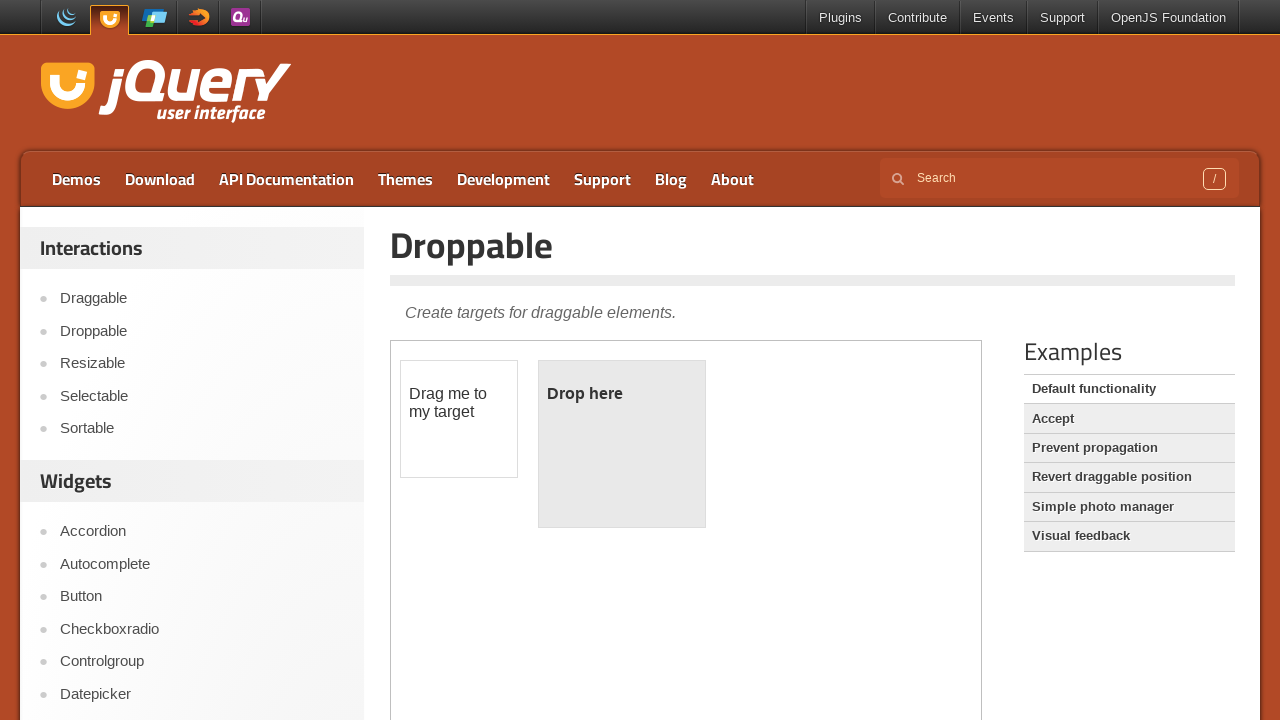

Performed drag and drop operation from draggable to droppable element at (622, 444)
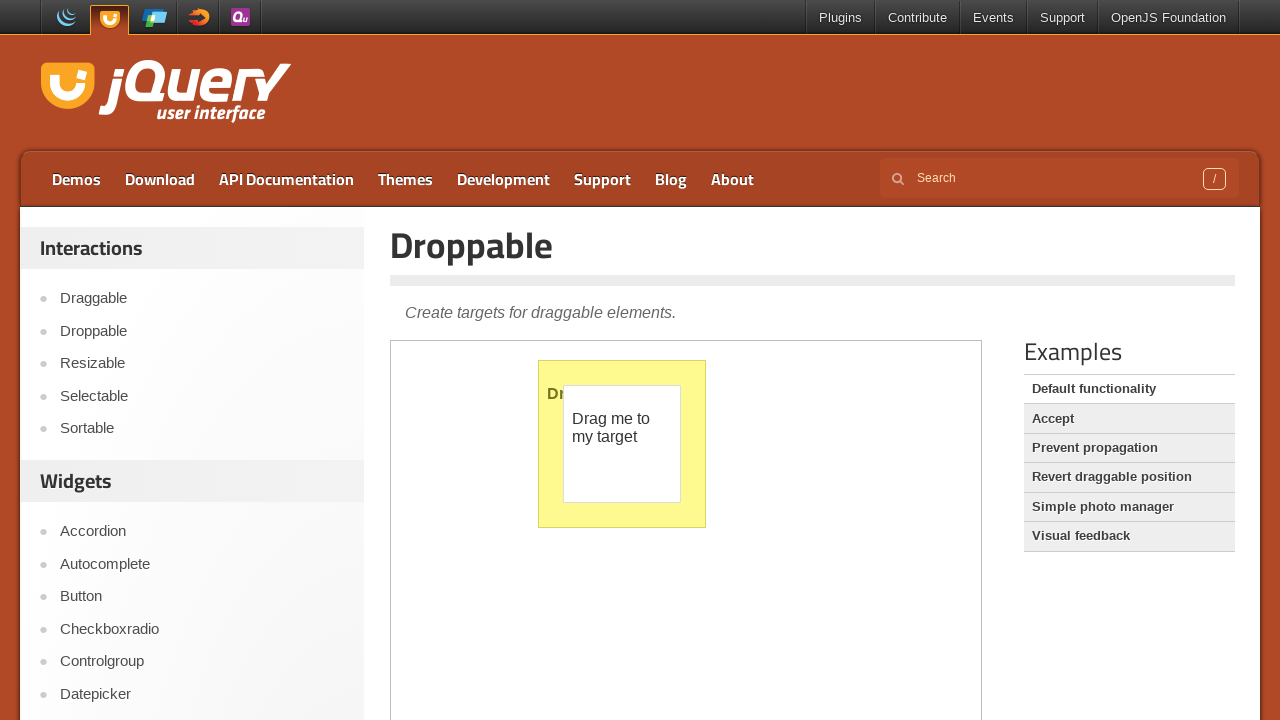

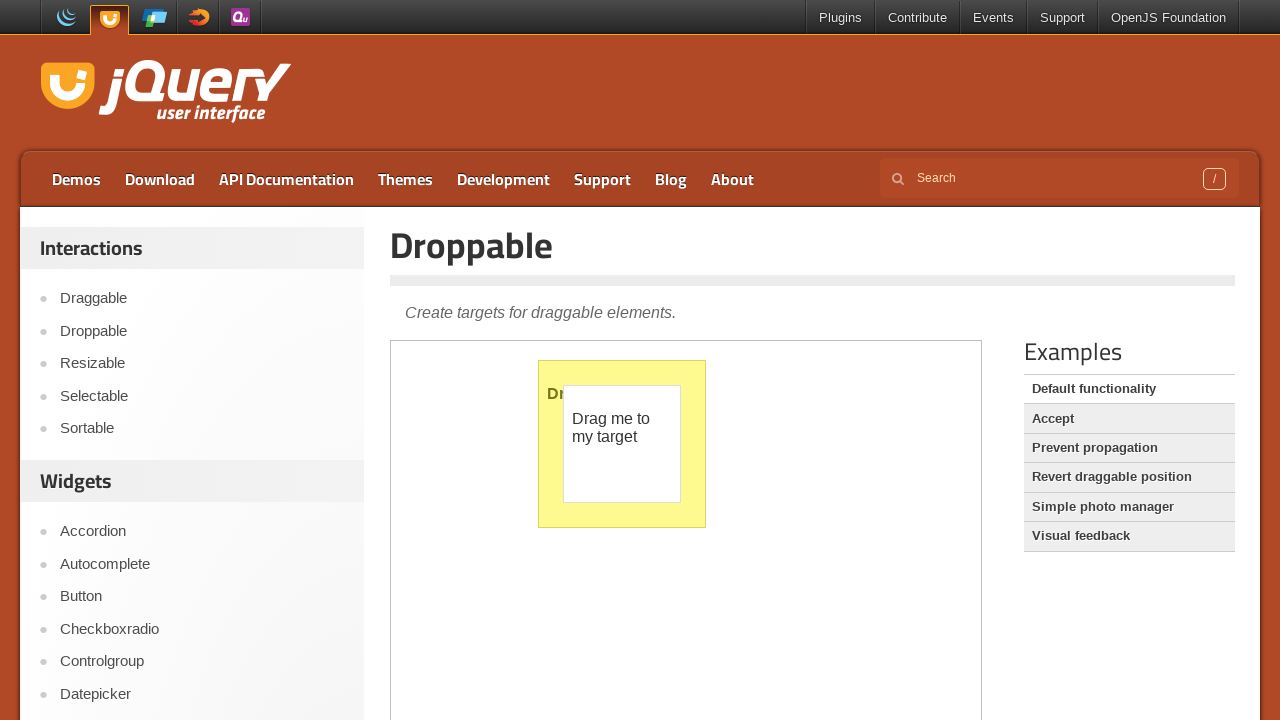